Tests a web form by entering text into a text box, clicking a submit button, and verifying that a success message is displayed.

Starting URL: https://www.selenium.dev/selenium/web/web-form.html

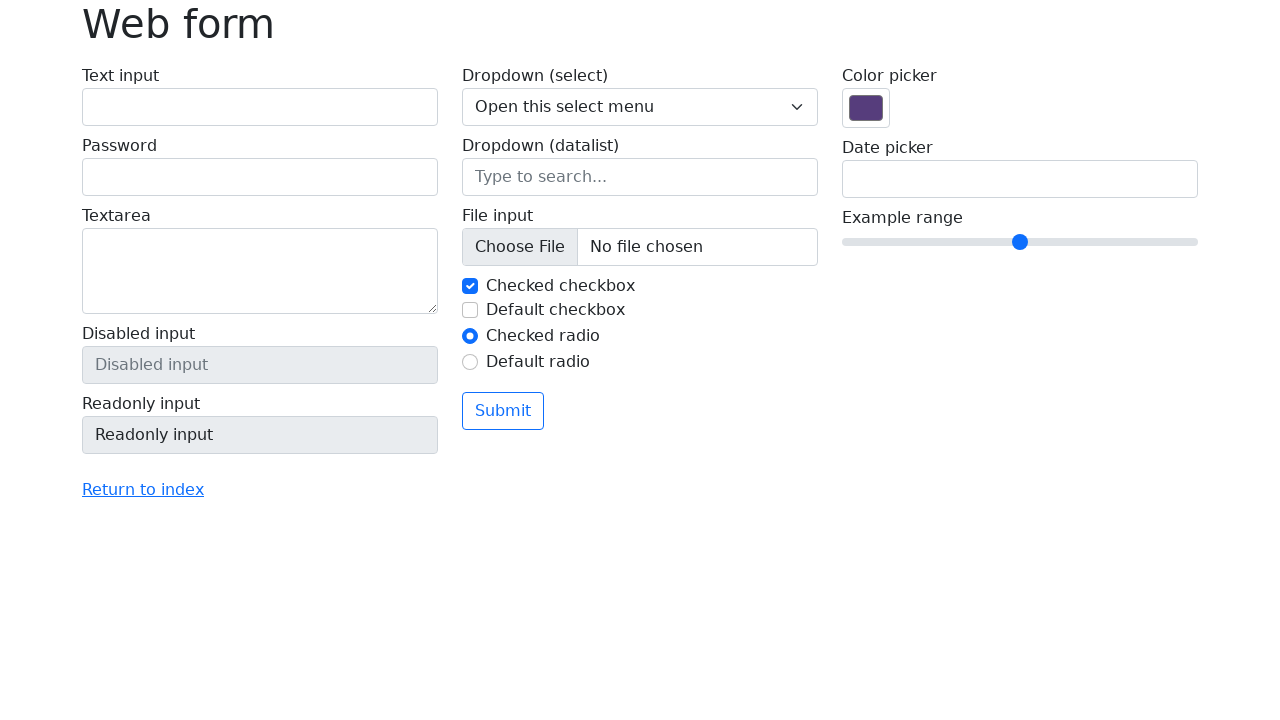

Verified page title is 'Web form'
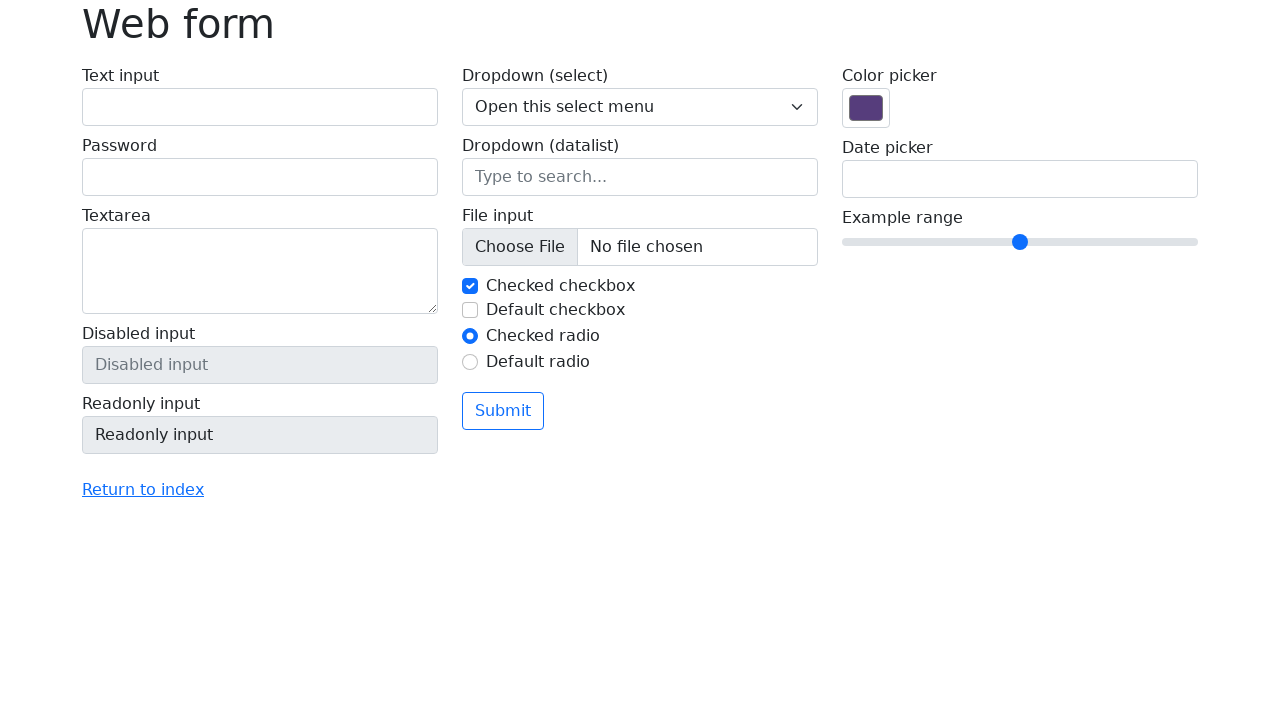

Filled text box with 'Selenium' on input[name='my-text']
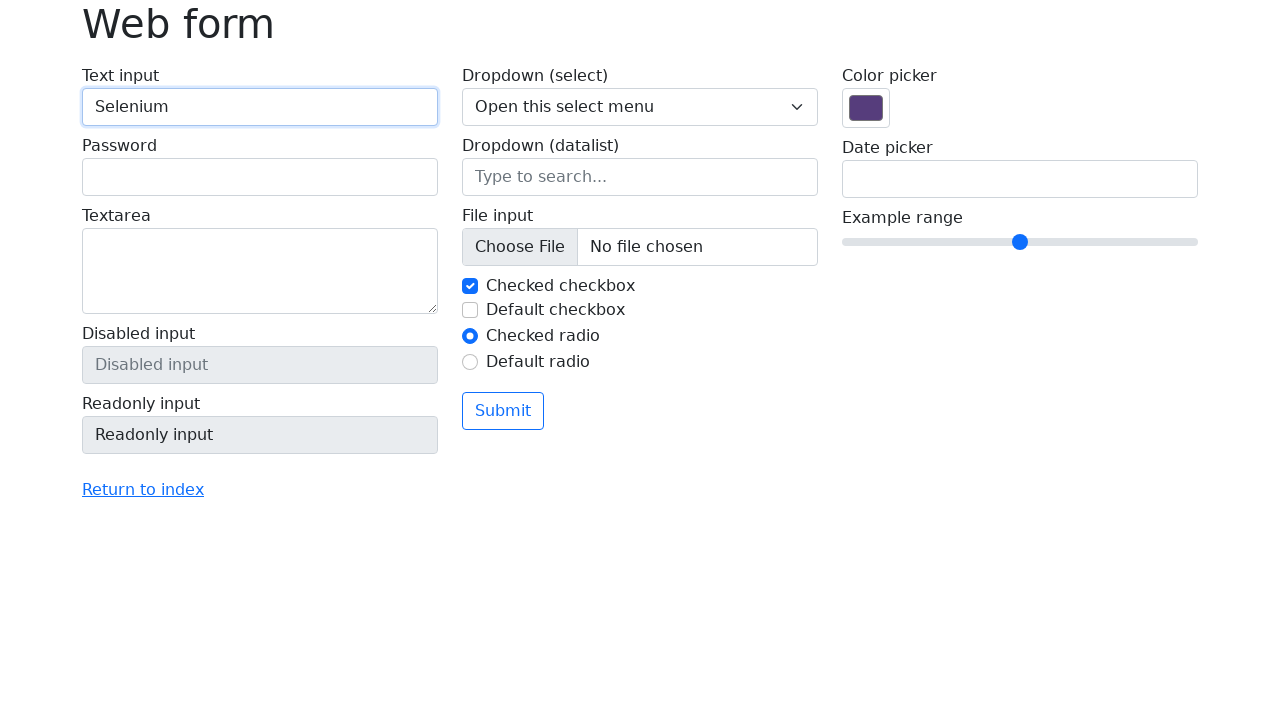

Clicked submit button at (503, 411) on button
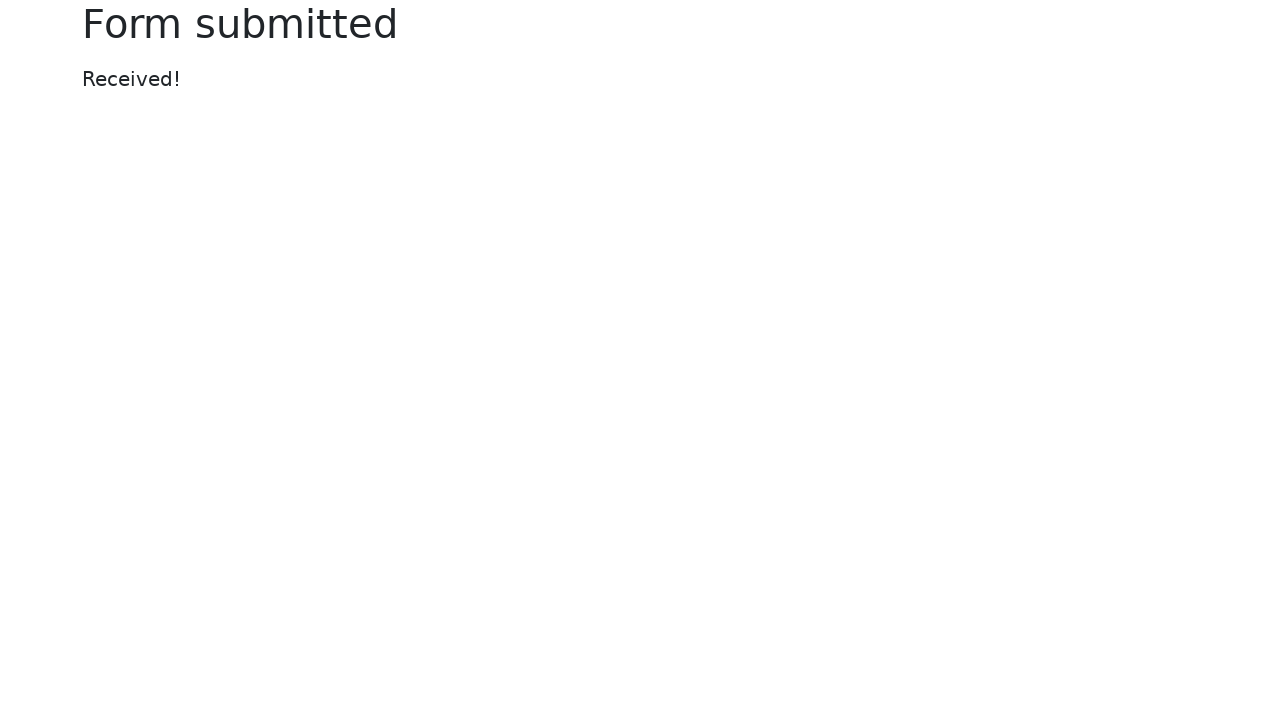

Success message element loaded
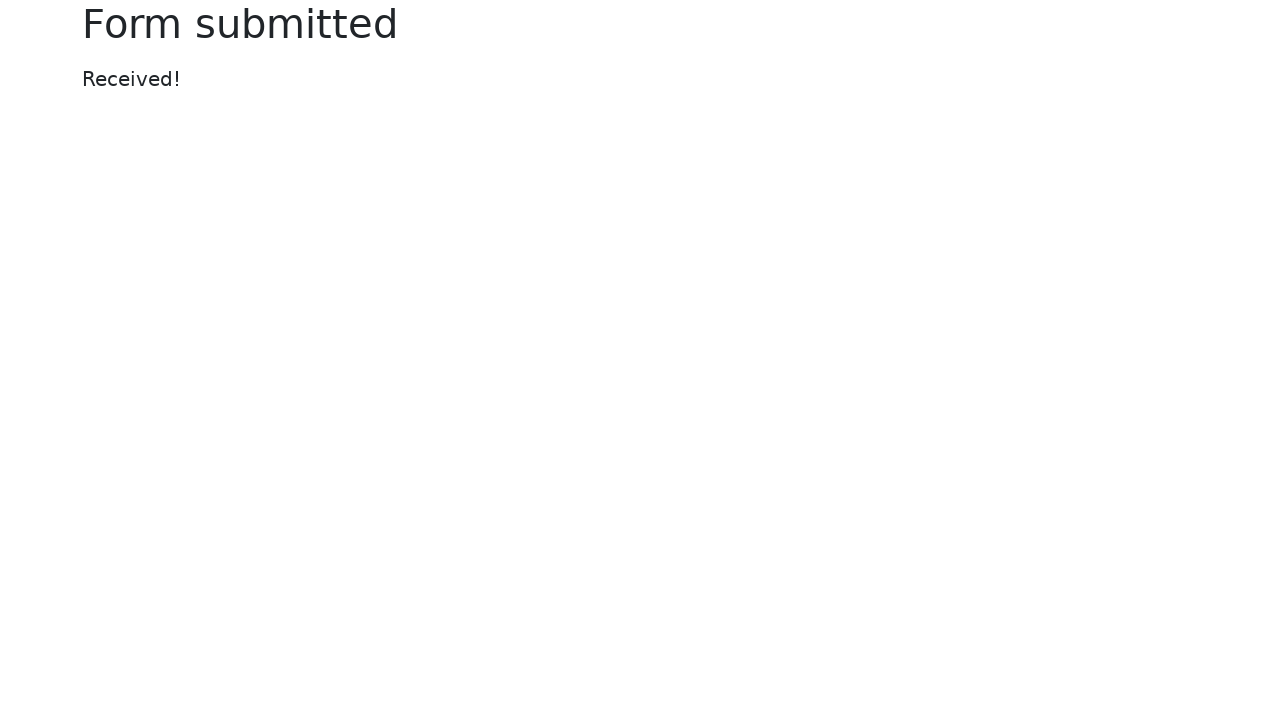

Retrieved success message text content
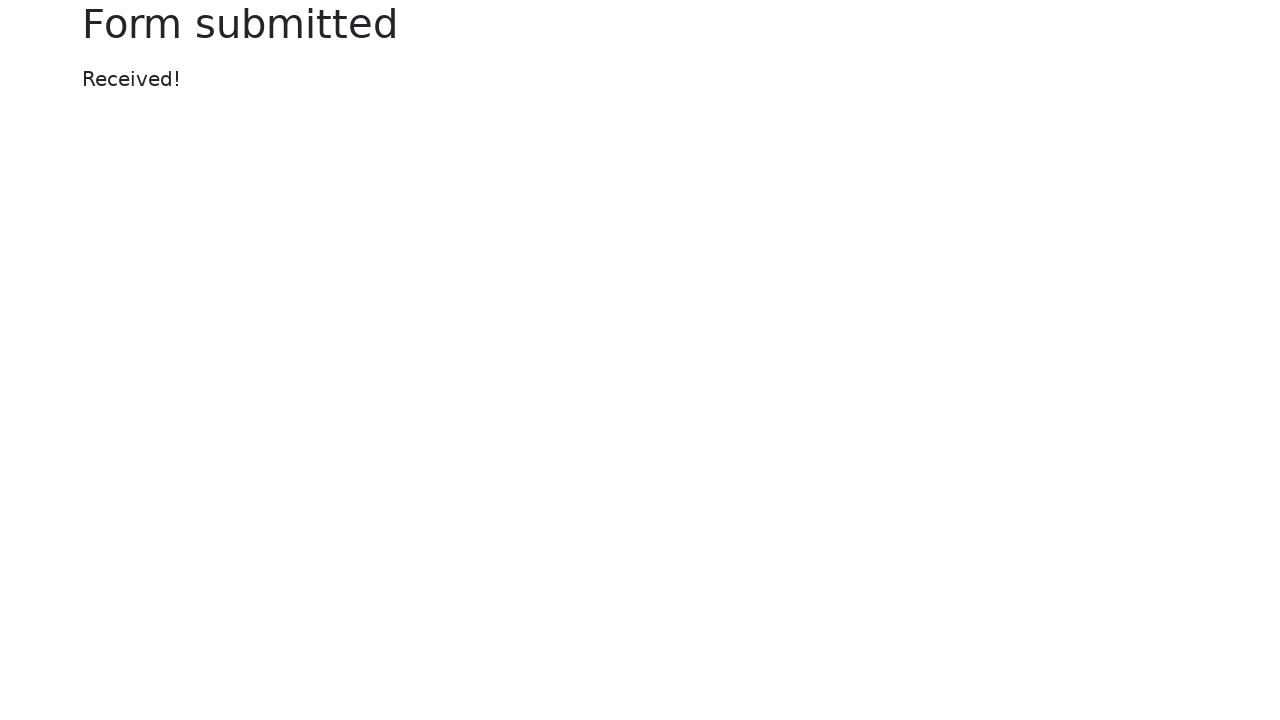

Verified success message displays 'Received!'
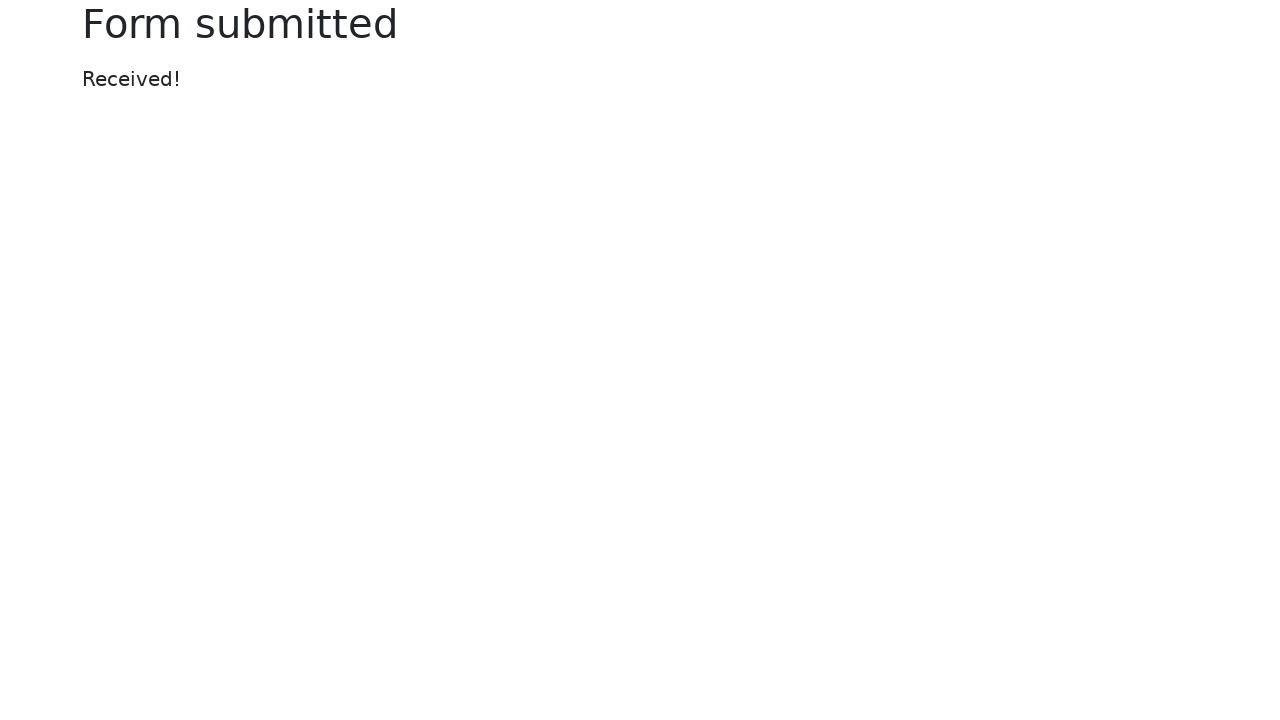

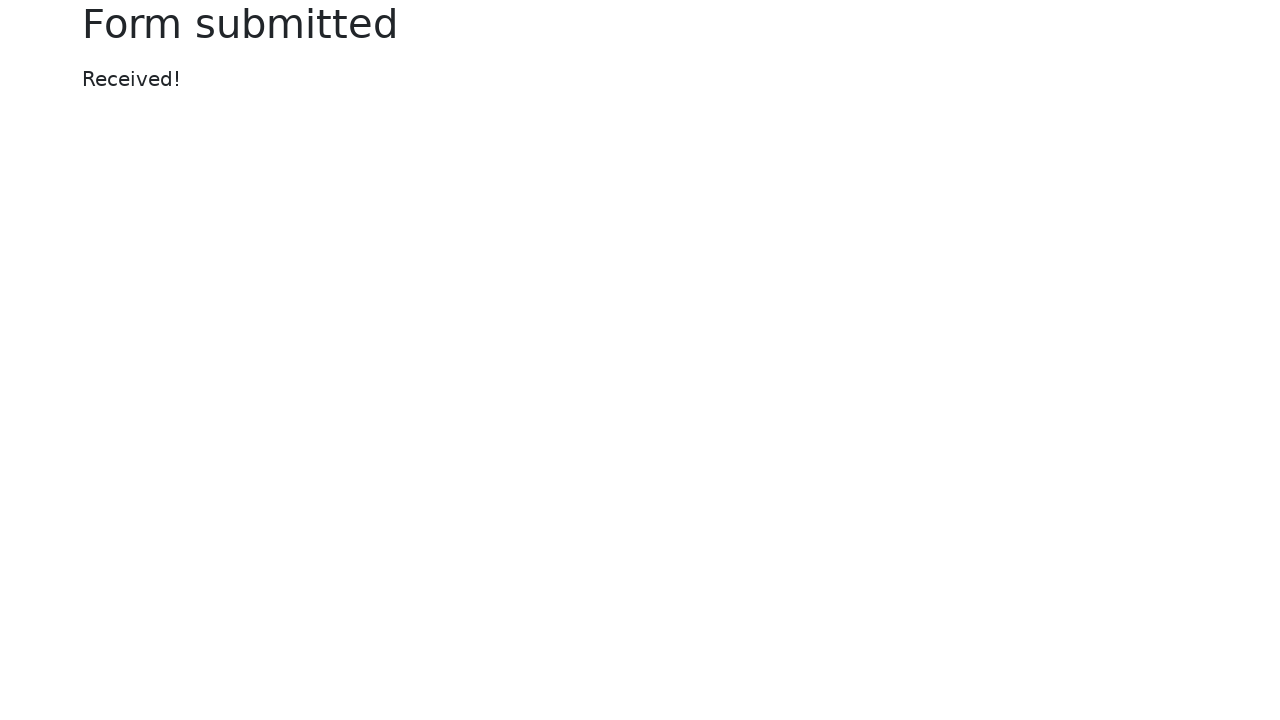